Tests right-click context menu functionality by performing a right-click action on a button element

Starting URL: https://swisnl.github.io/jQuery-contextMenu/demo.html

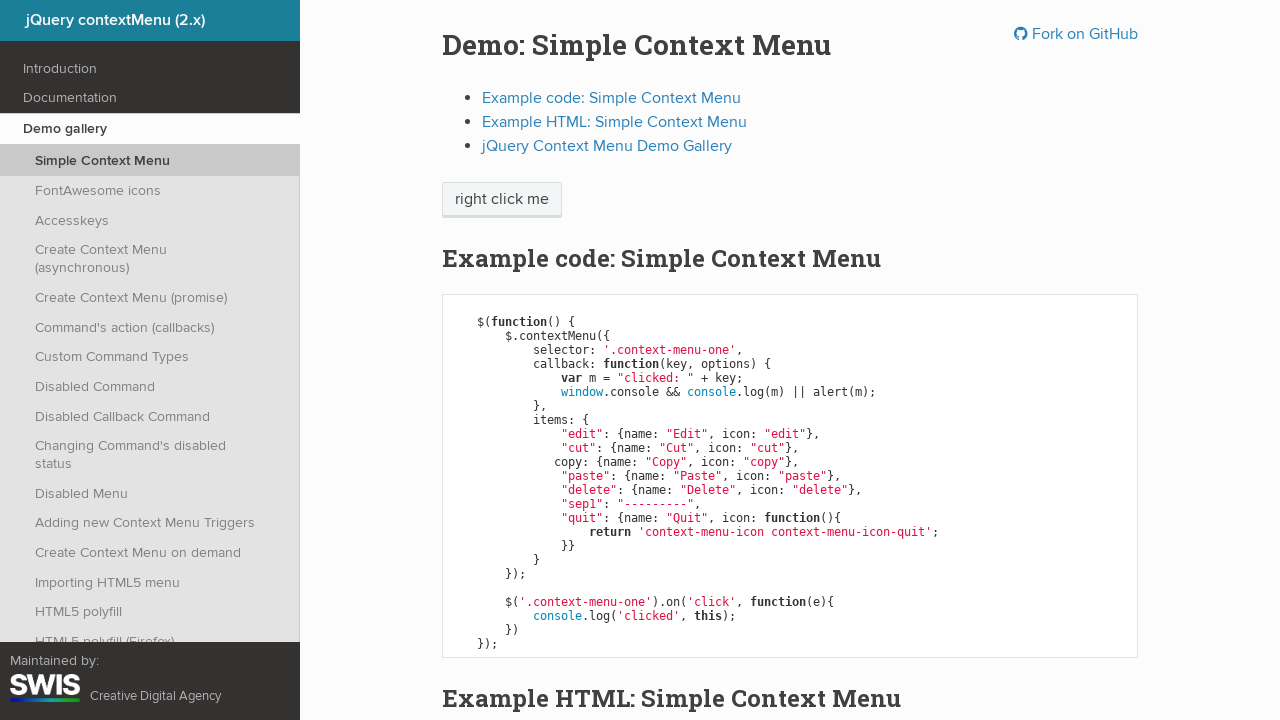

Located button element for right-click action
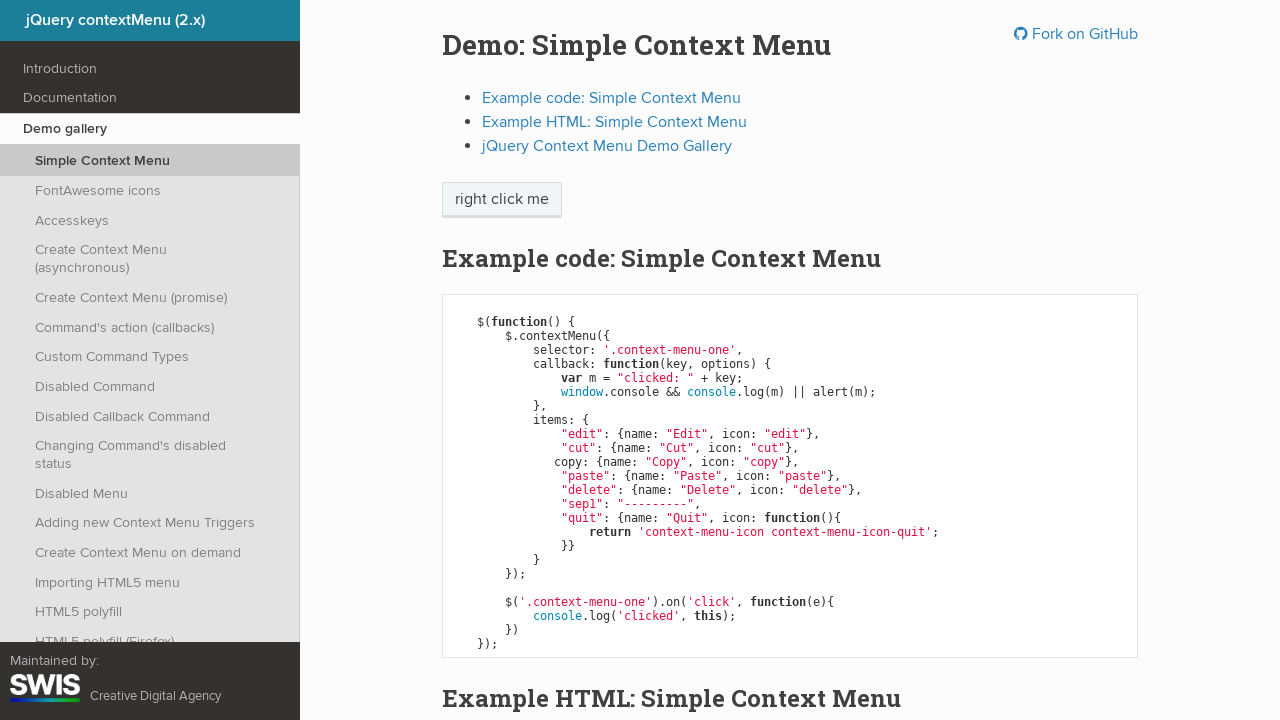

Performed right-click action on button element to open context menu at (502, 200) on xpath=/html/body/div/section/div/div/div/p/span
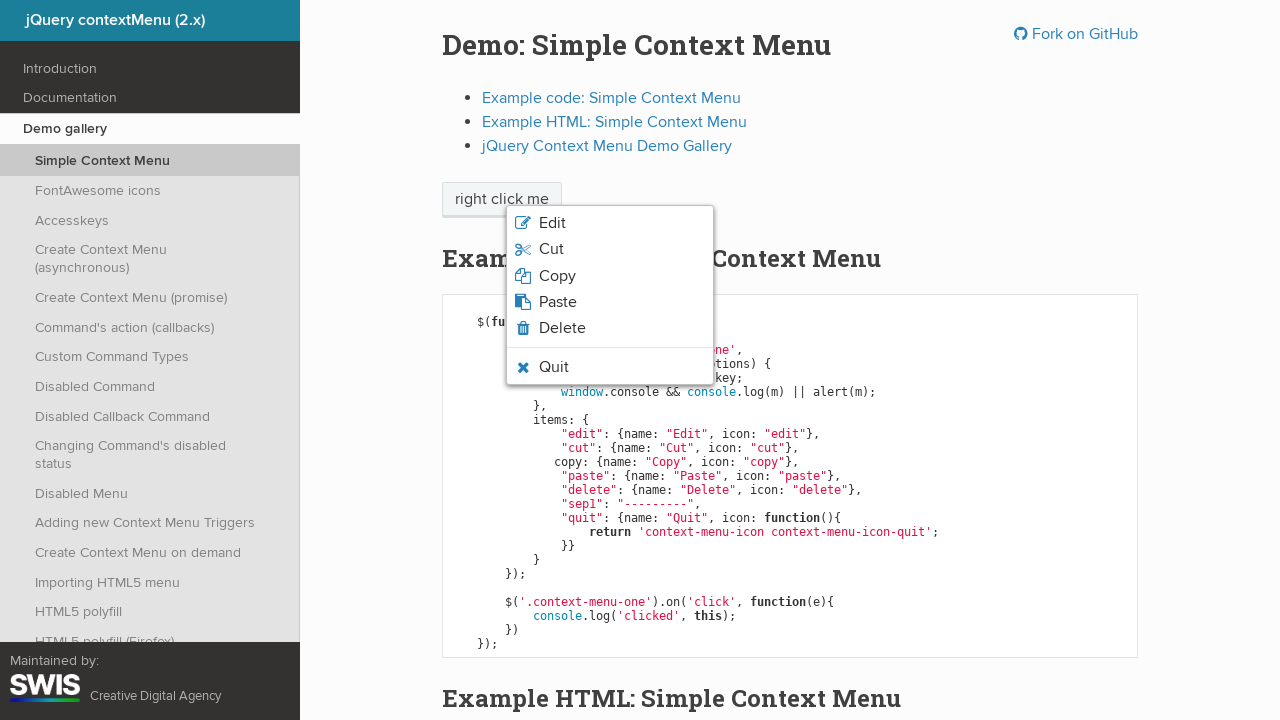

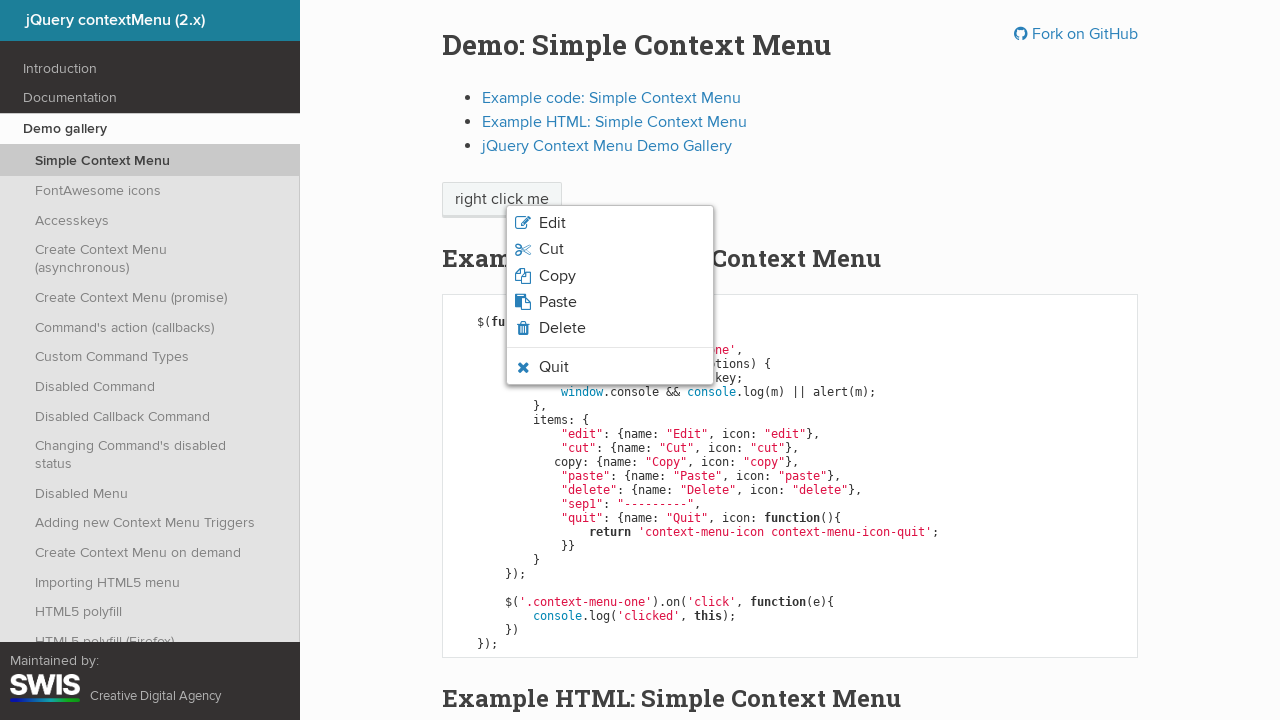